Navigates to InMotion Hosting website and maximizes the browser window, then waits for the page to load.

Starting URL: https://www.inmotionhosting.com/

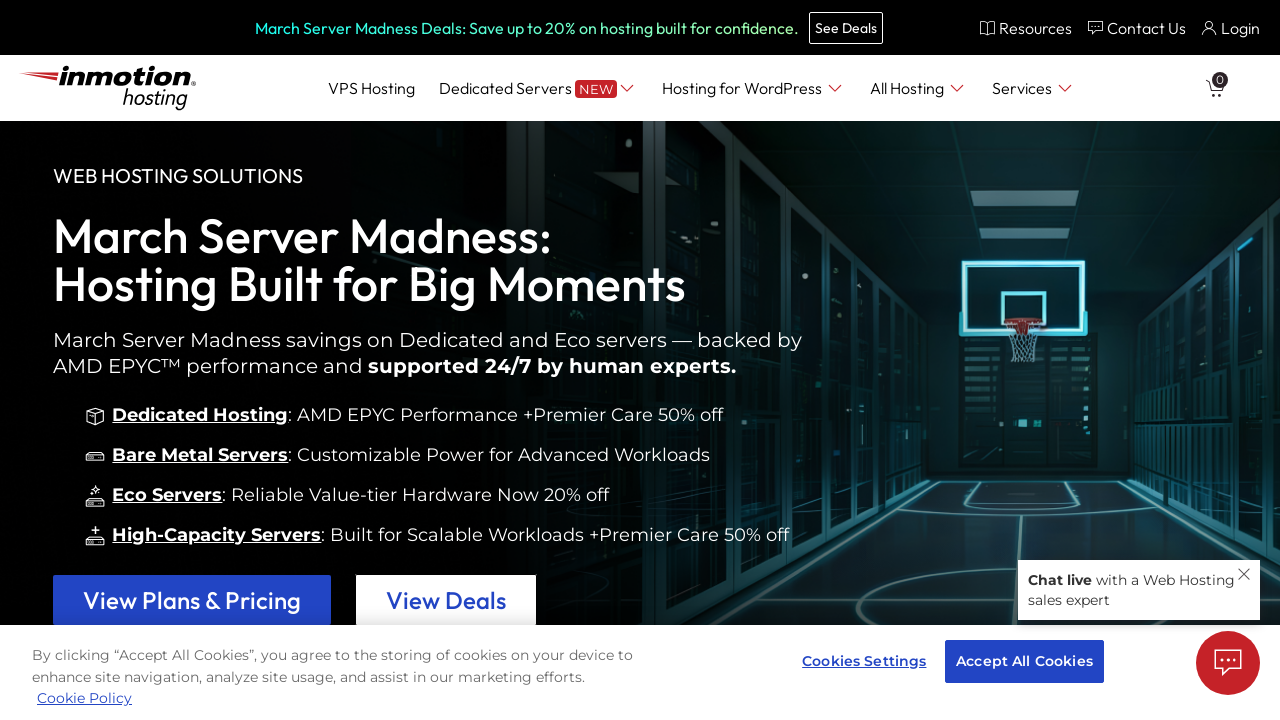

Set browser viewport to 1920x1080
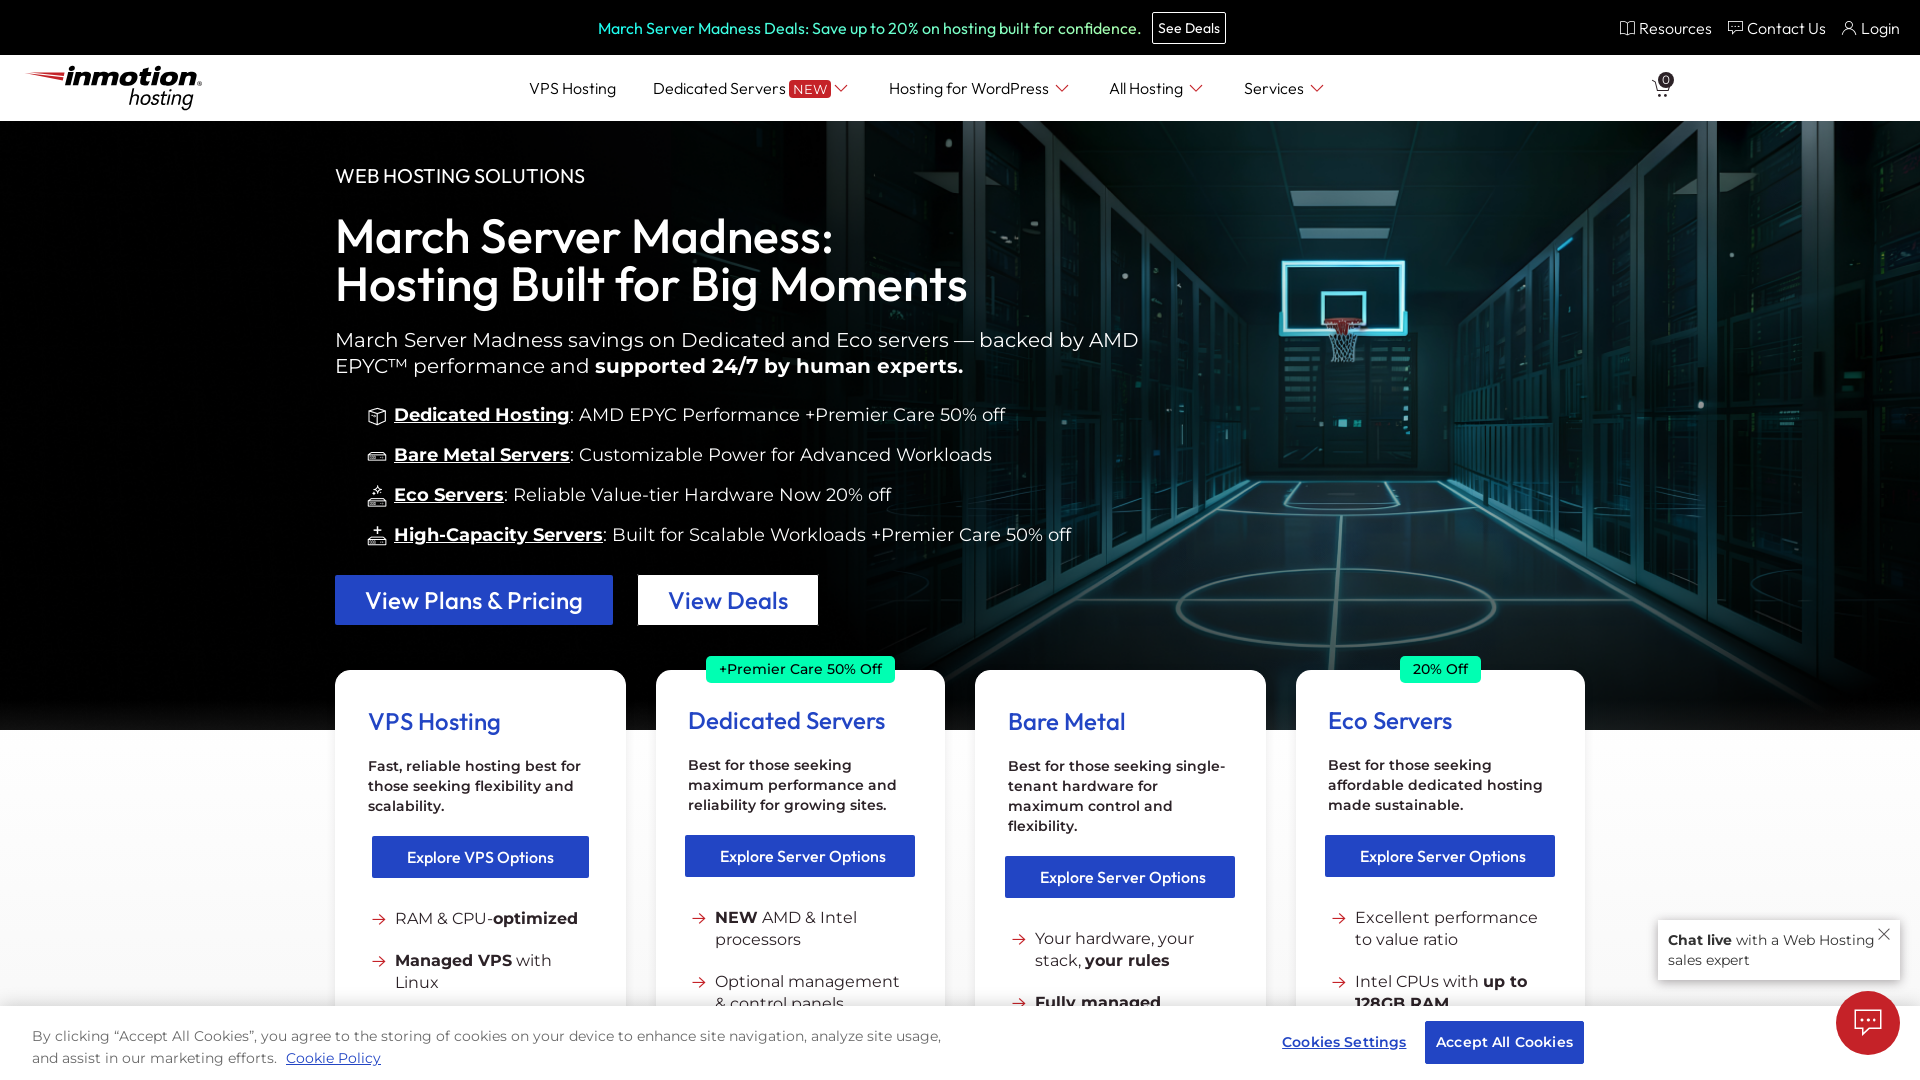

Waited for page to fully load (networkidle state)
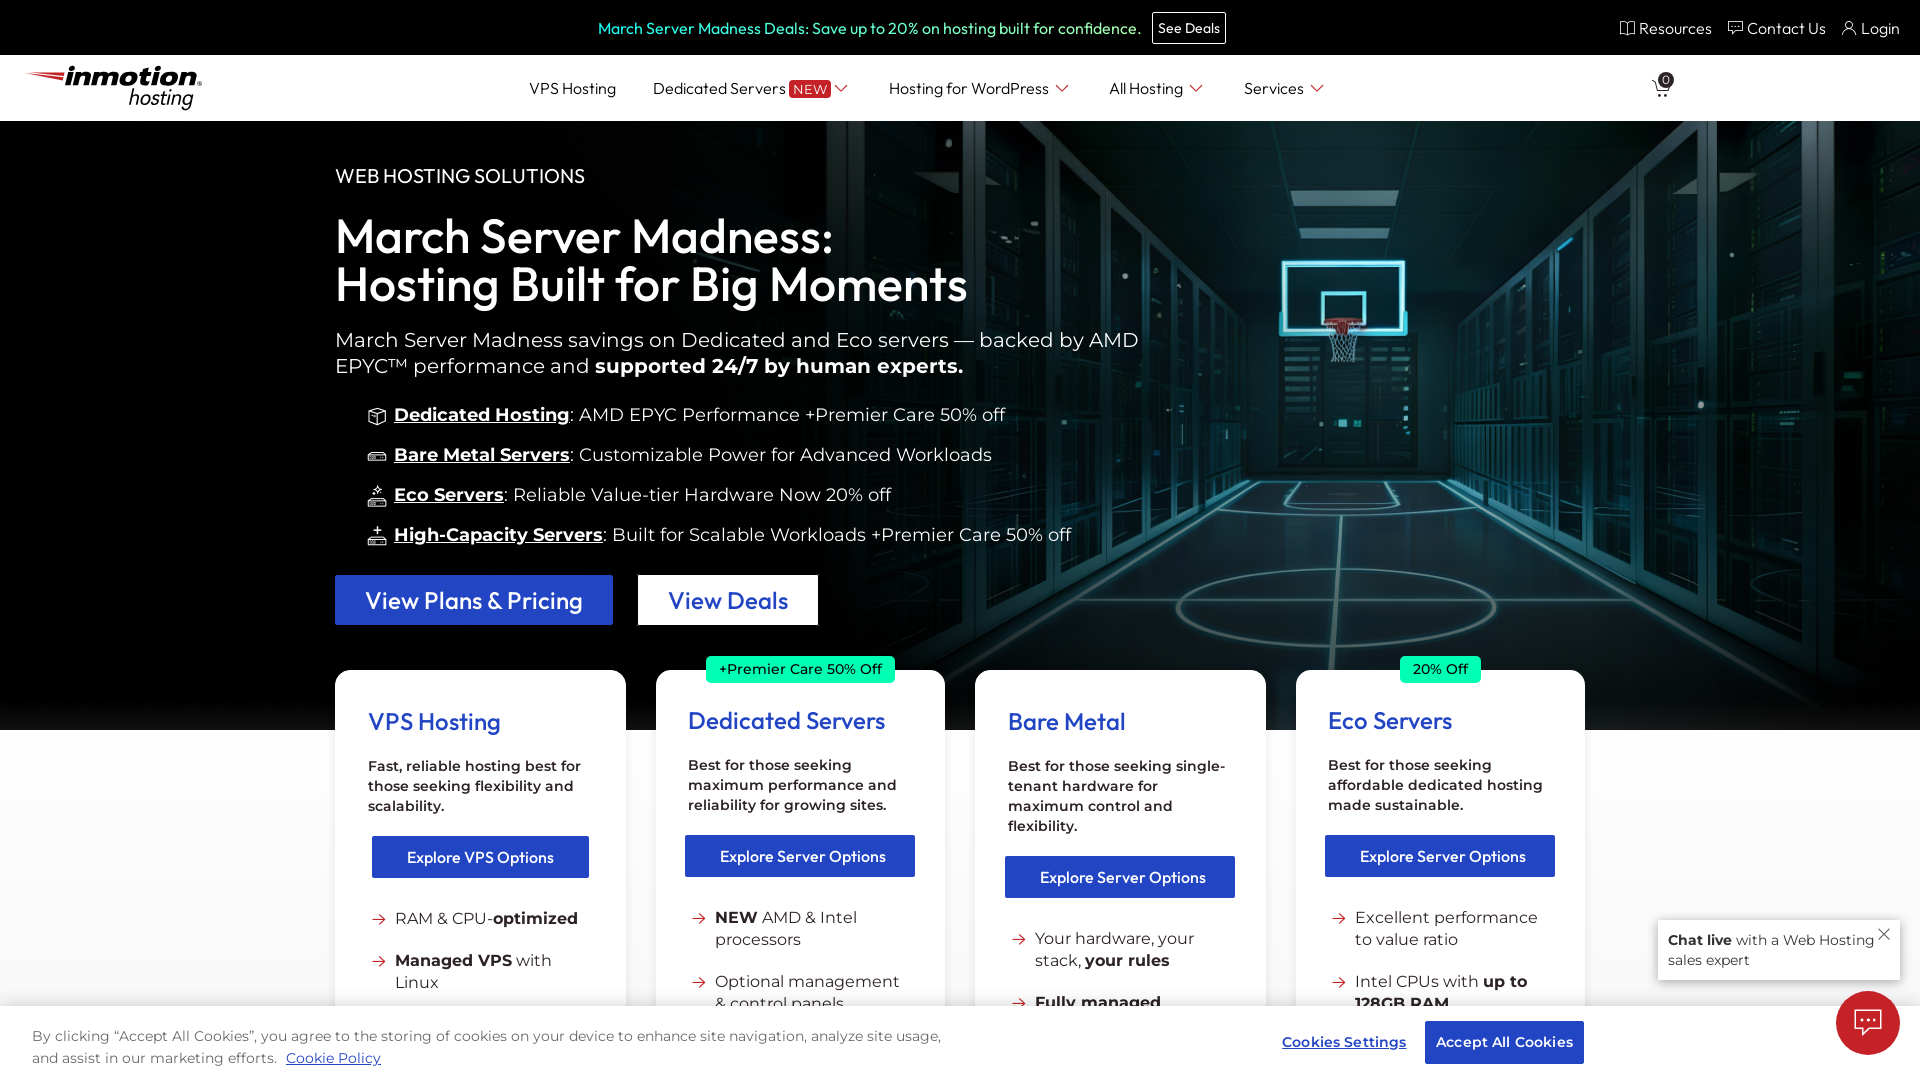

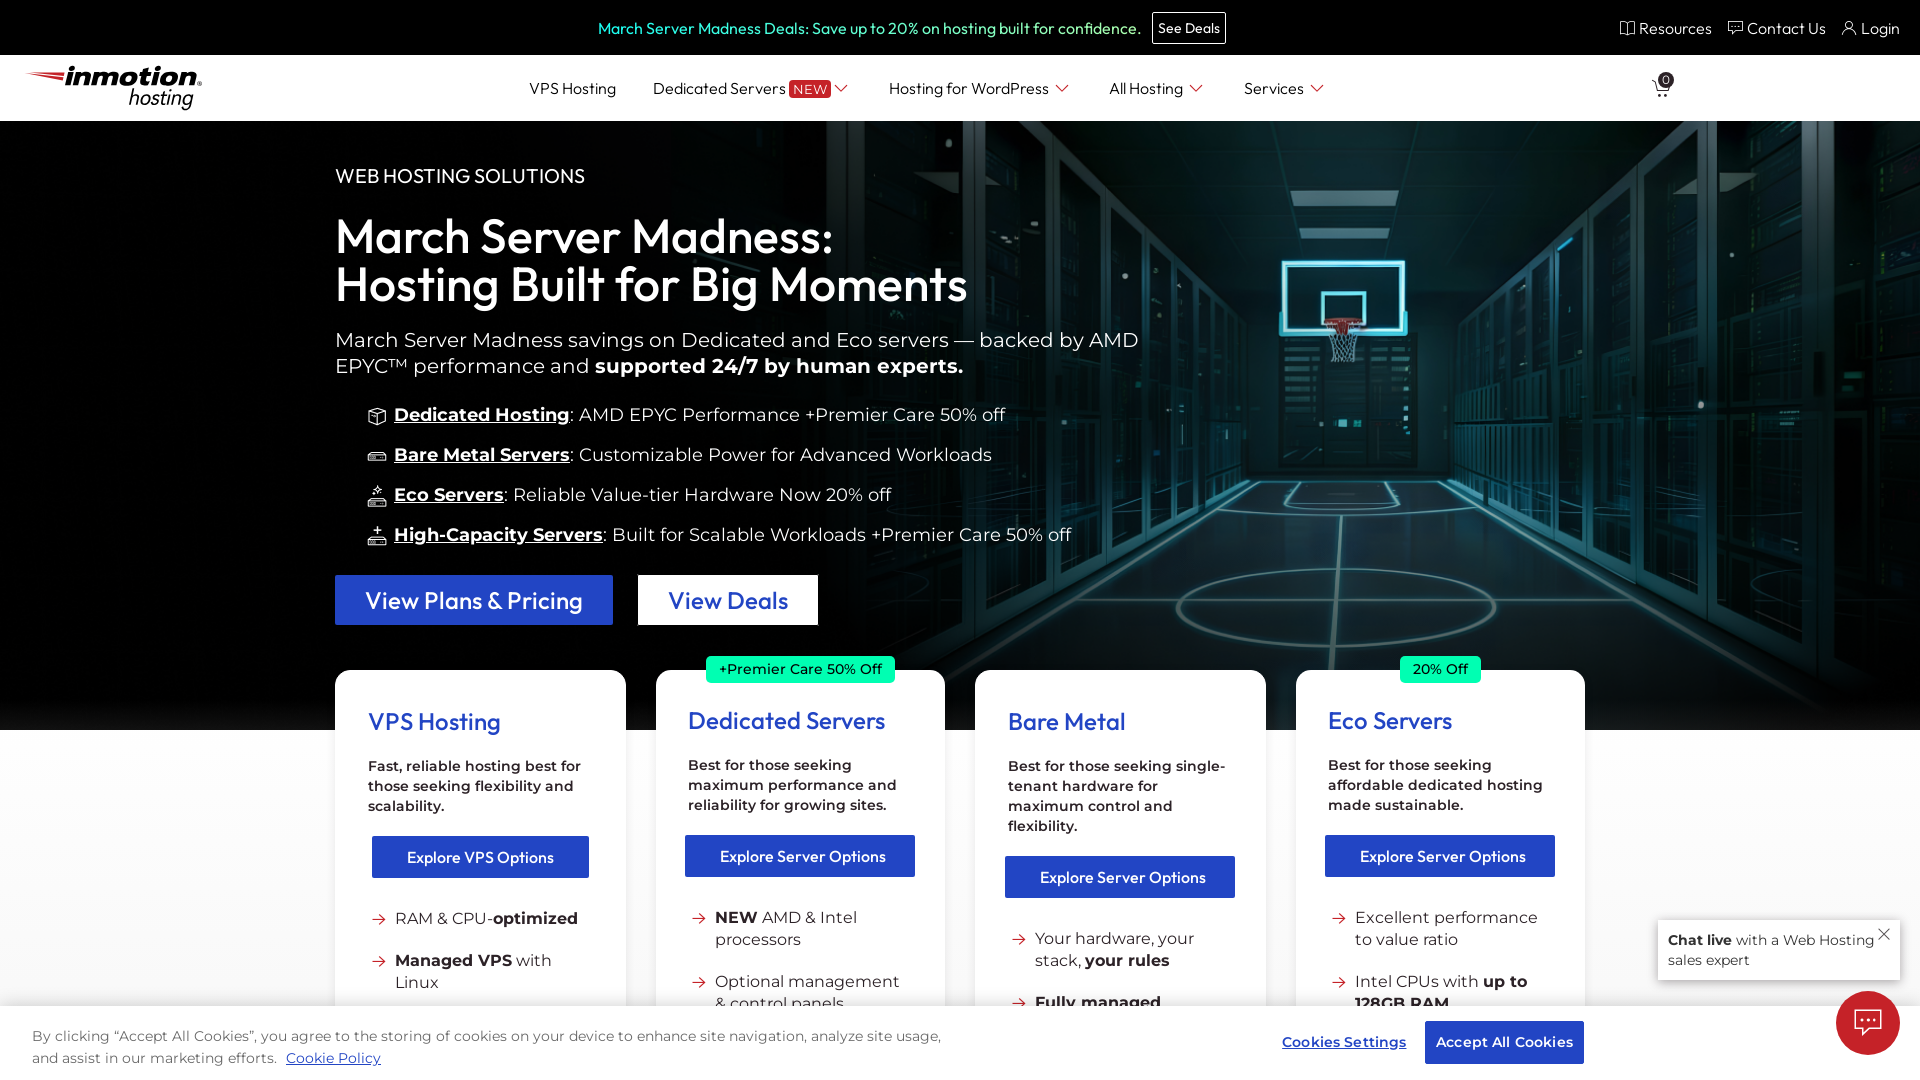